Tests clicking a button element on the omayo test page by waiting for it to be clickable and then clicking it

Starting URL: https://omayo.blogspot.com/

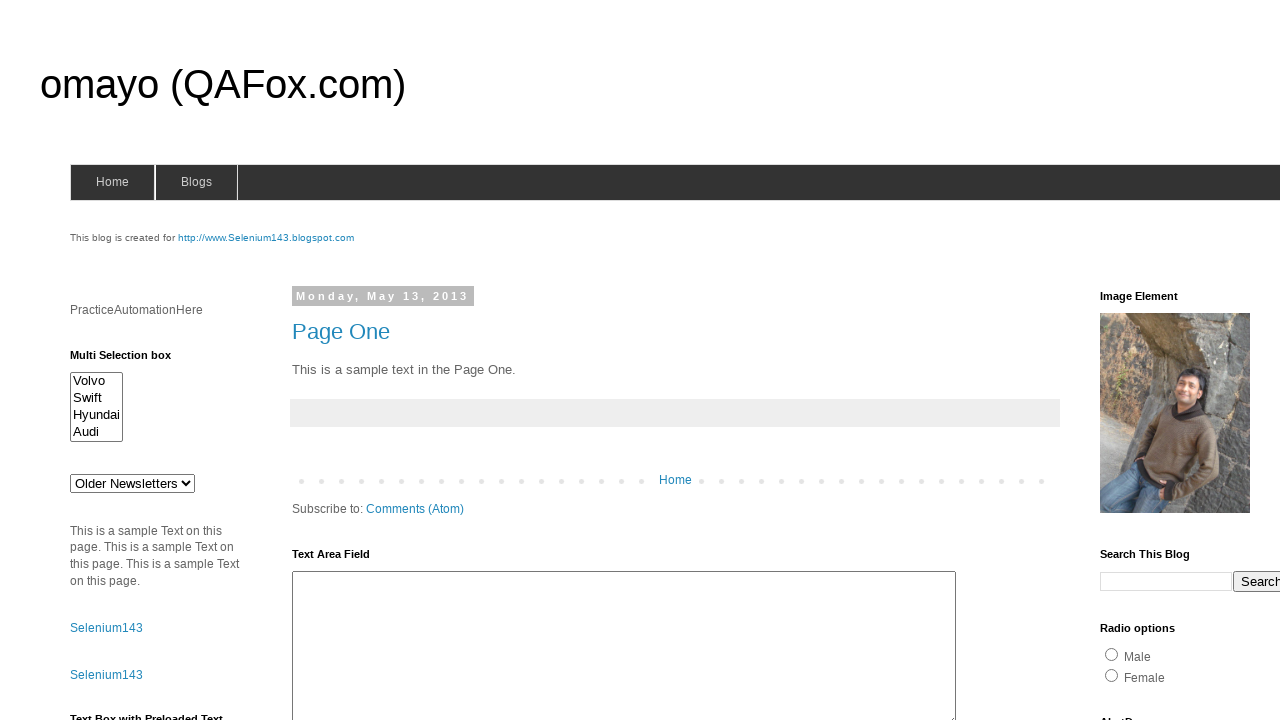

Waited for alert button #alert2 to be visible
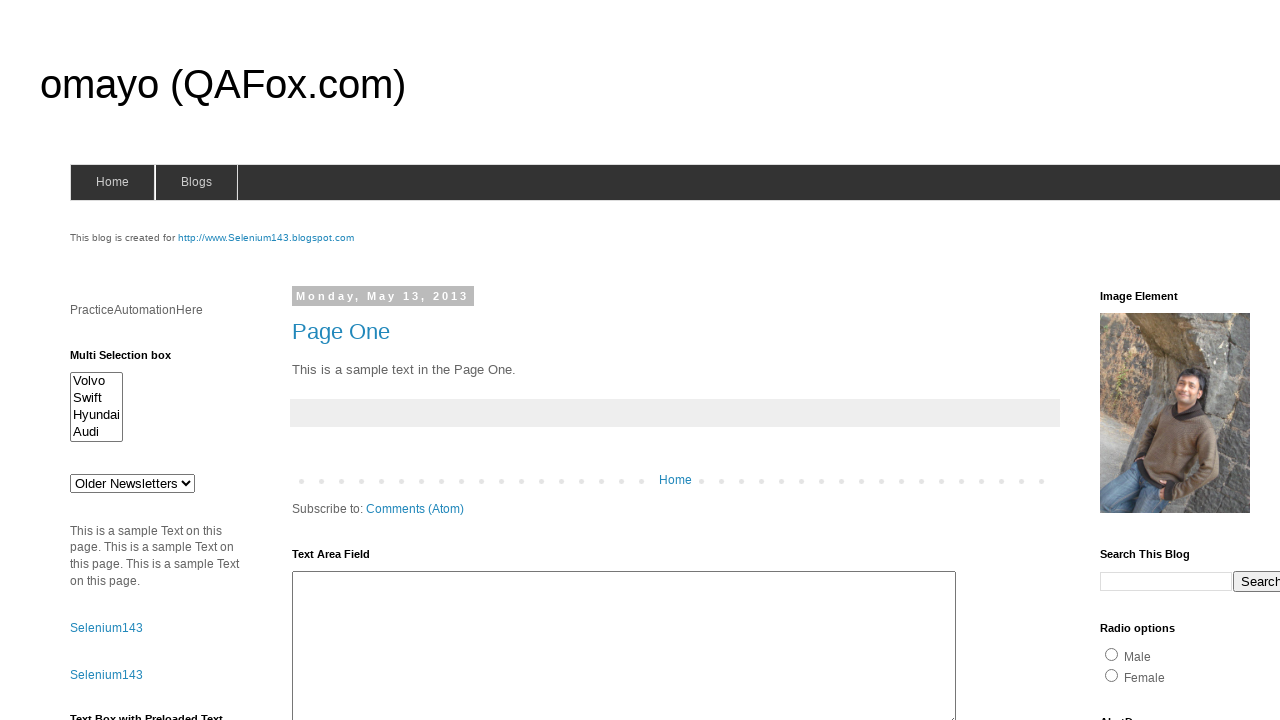

Clicked alert button #alert2 at (155, 360) on #alert2
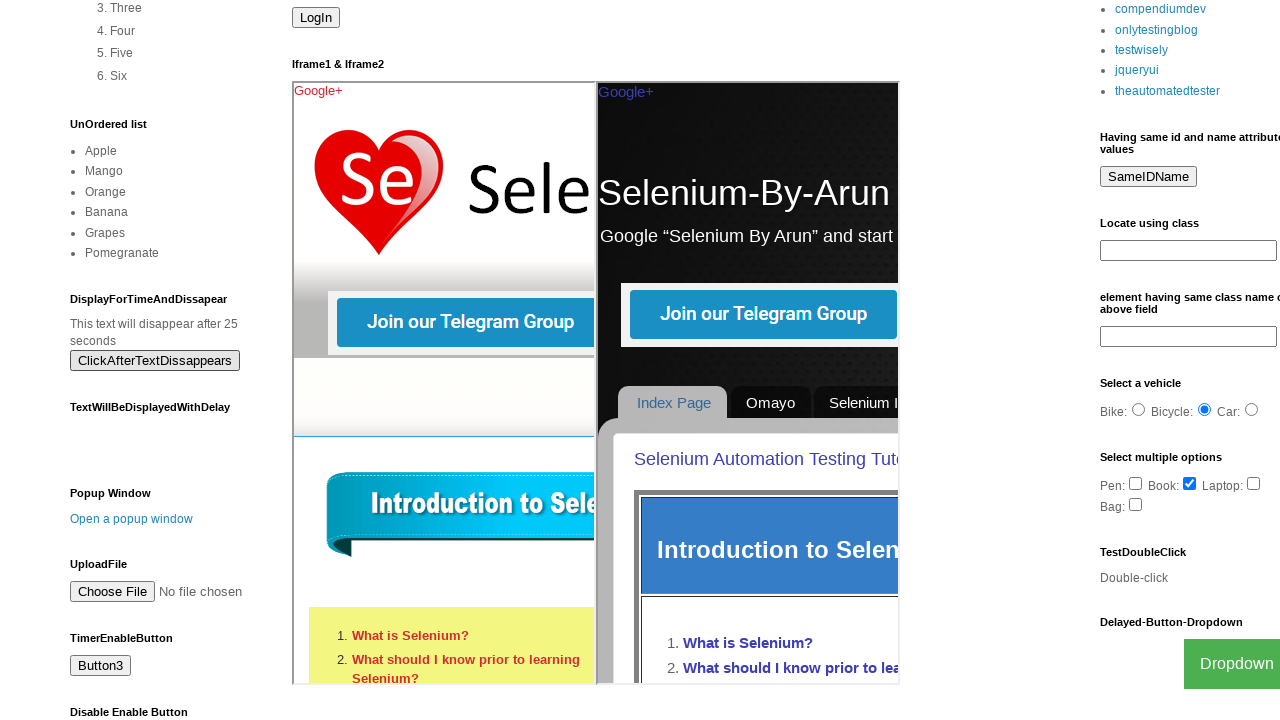

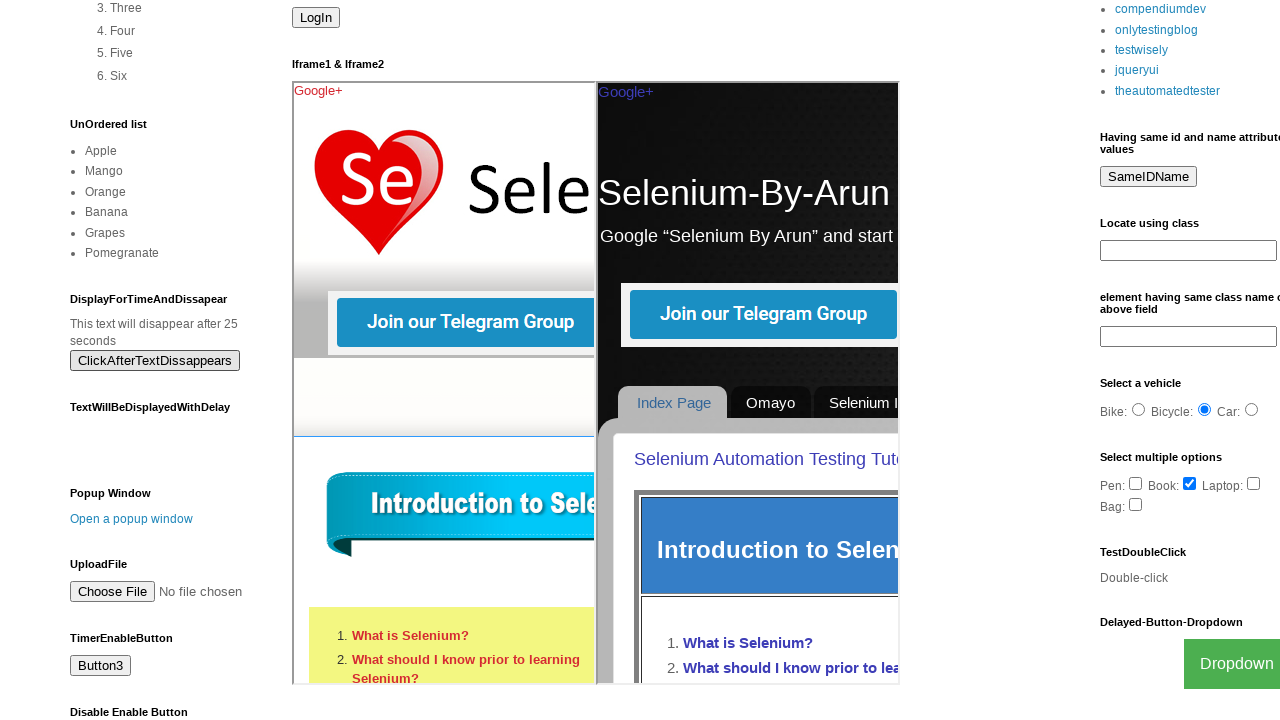